Clicks on the Contribute link in the header and verifies the contribute page loads

Starting URL: https://webdriver.io

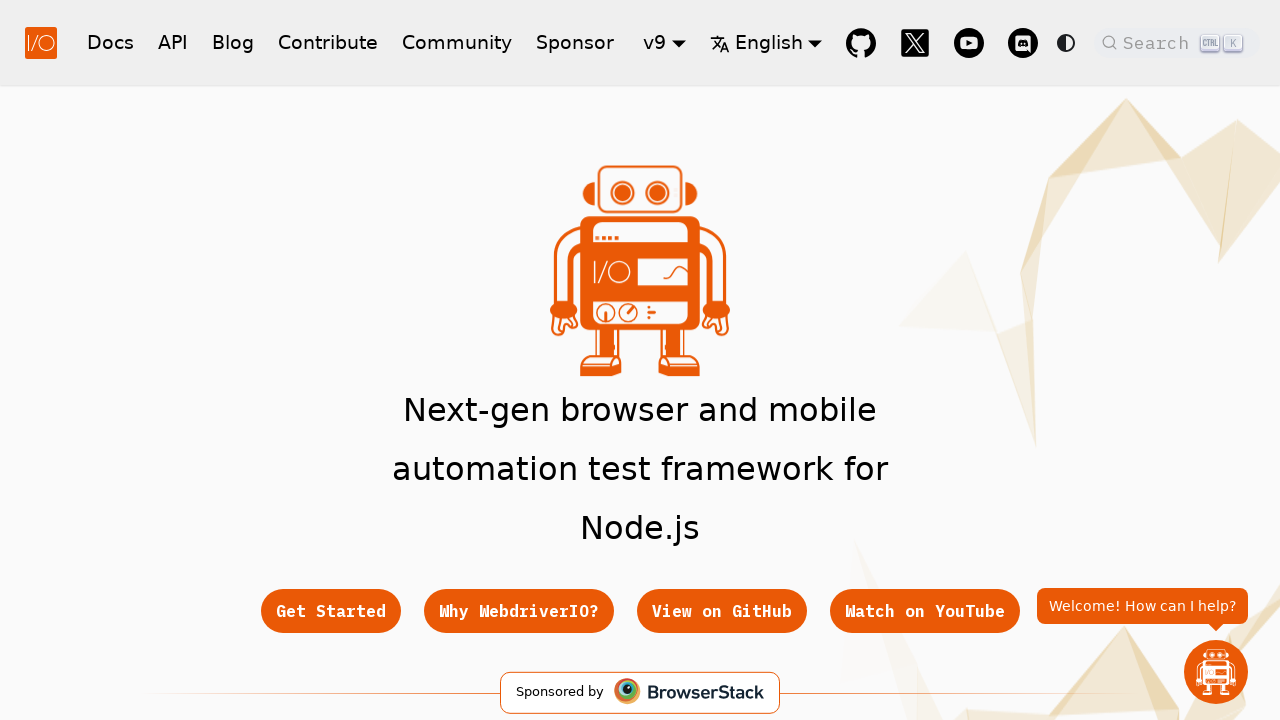

Clicked on Contribute link in header at (457, 42) on a[href*='/community/support']
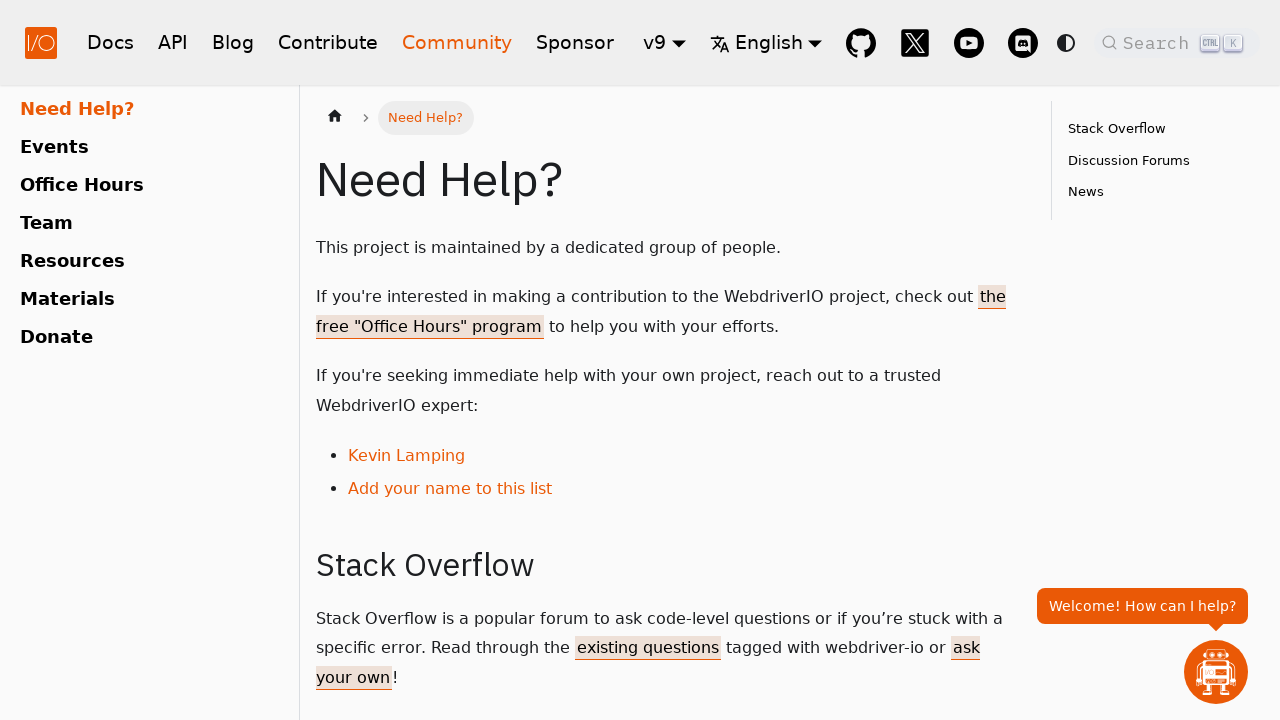

Contribute page header loaded successfully
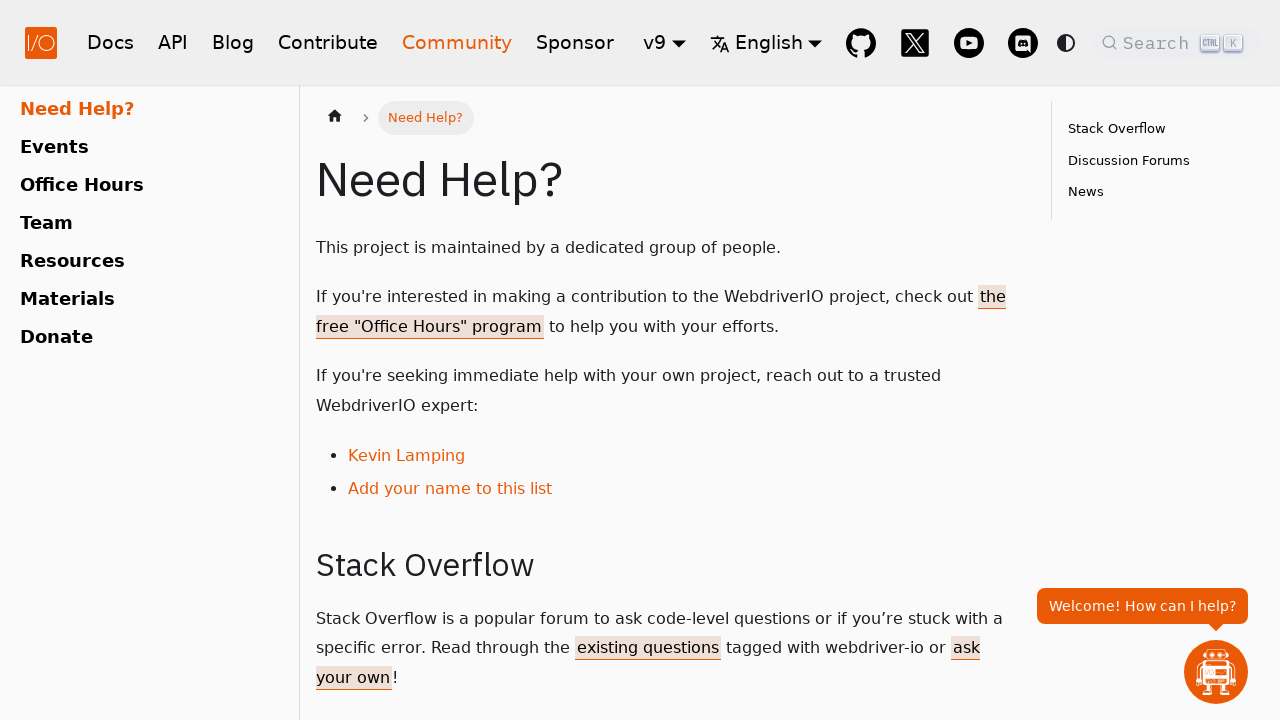

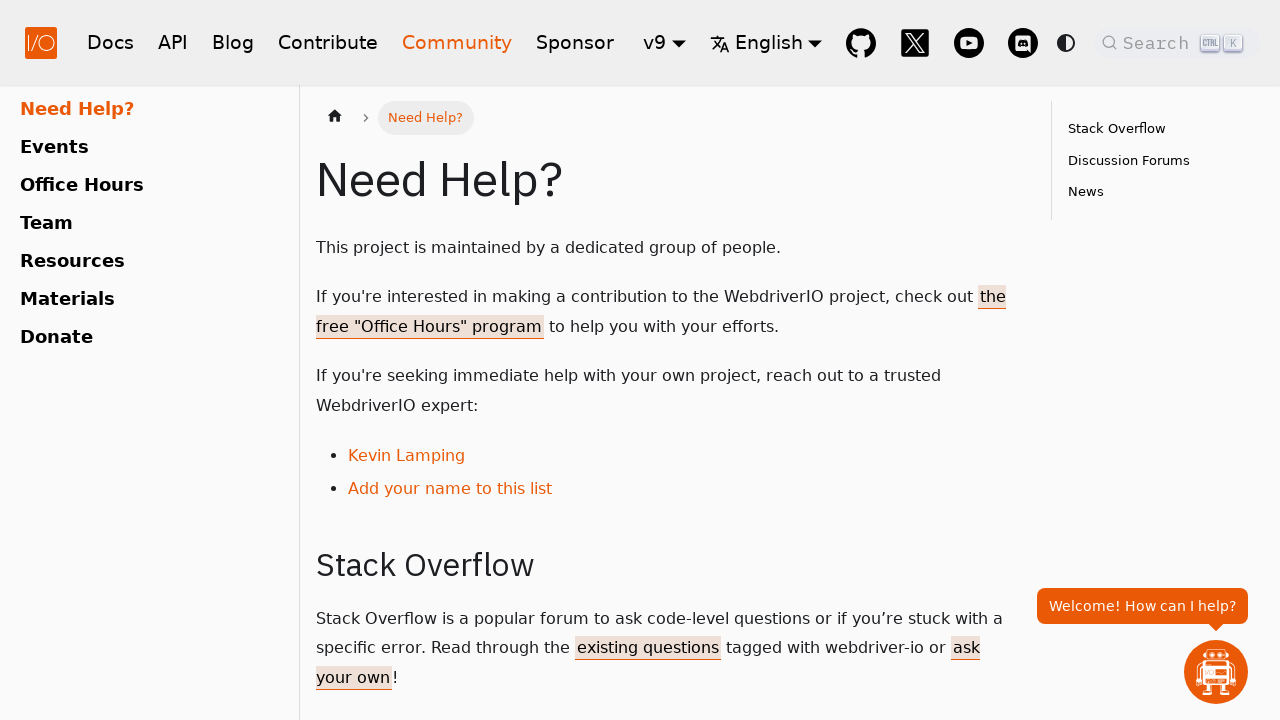